Tests that clicking a link inside an iframe opens a new tab to W3Schools, then verifies that the search input box is visible on the new page

Starting URL: https://www.w3schools.com/html/tryit.asp?filename=tryhtml_links_target

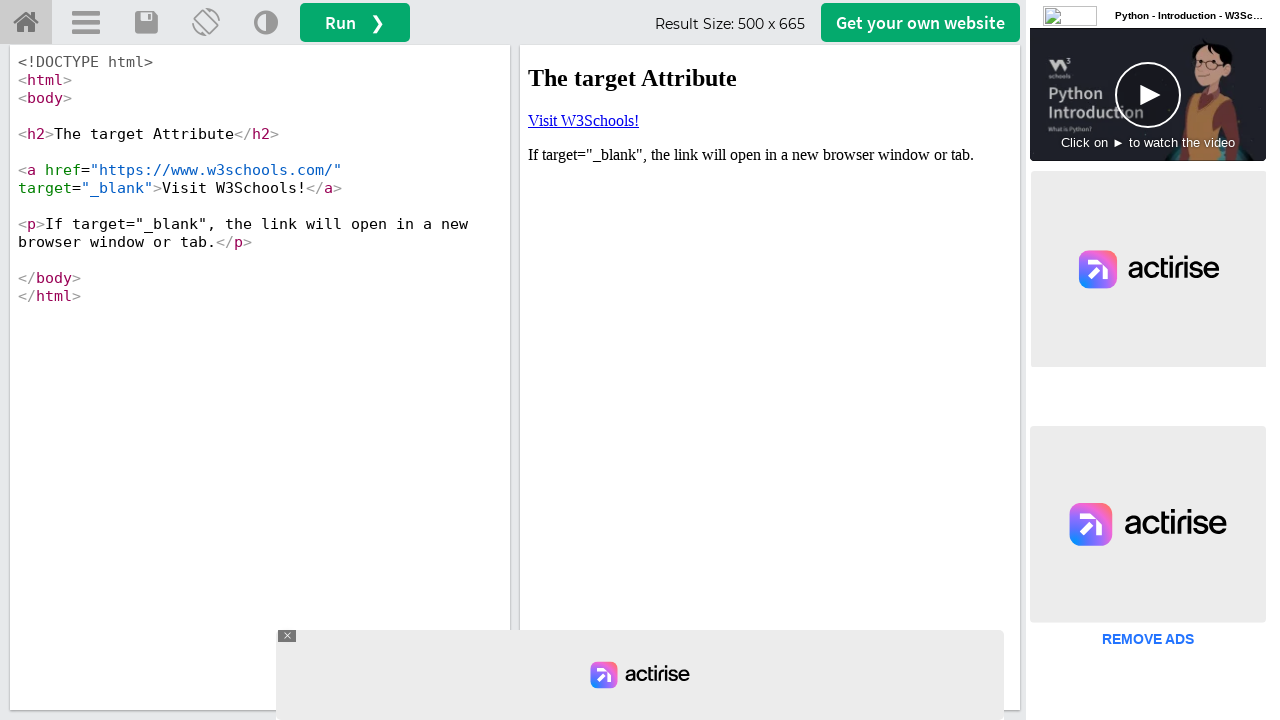

Located iframe with ID 'iframeResult'
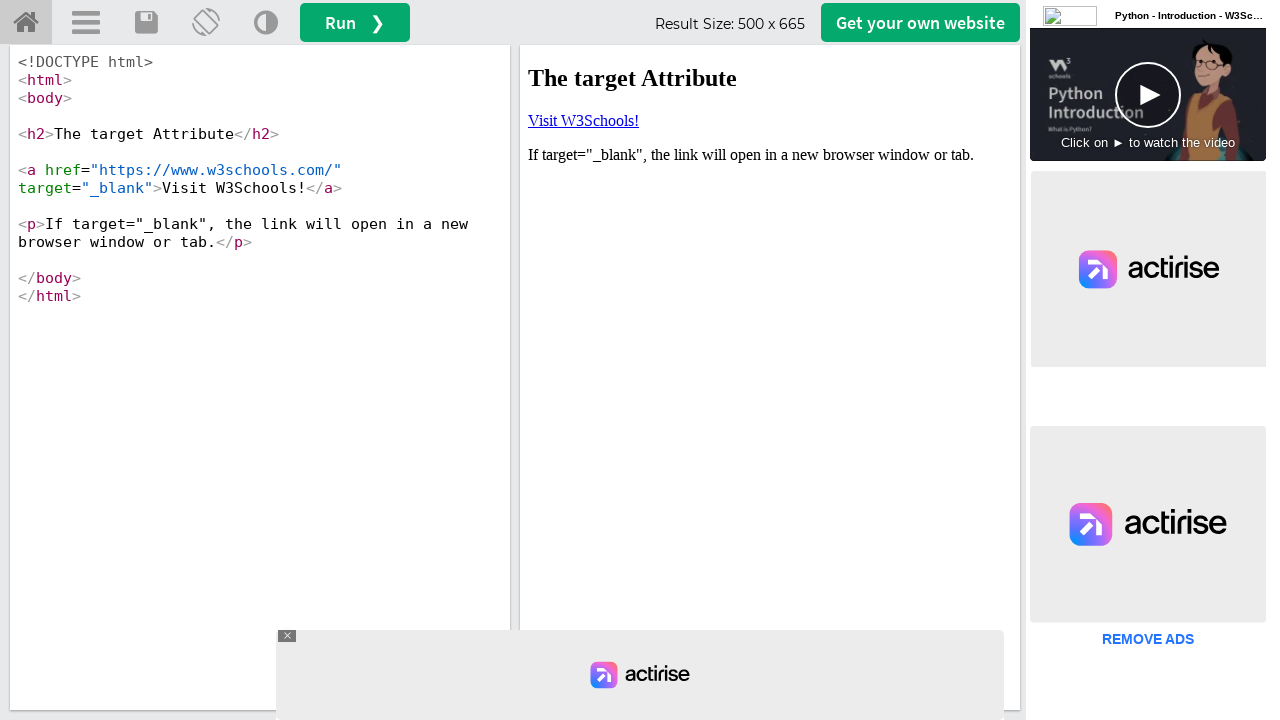

Clicked 'Visit W3Schools!' link inside iframe, new tab opened at (584, 120) on #iframeResult >> internal:control=enter-frame >> internal:text="Visit W3Schools!
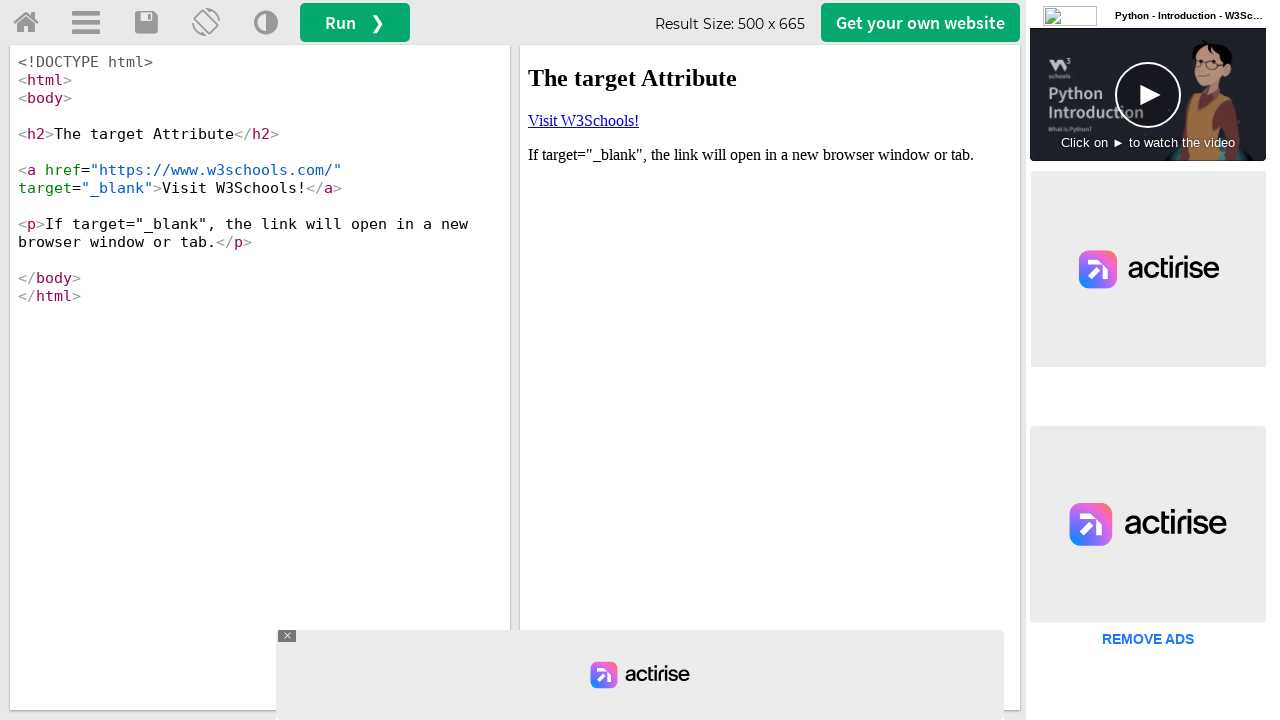

Retrieved new page object from opened tab
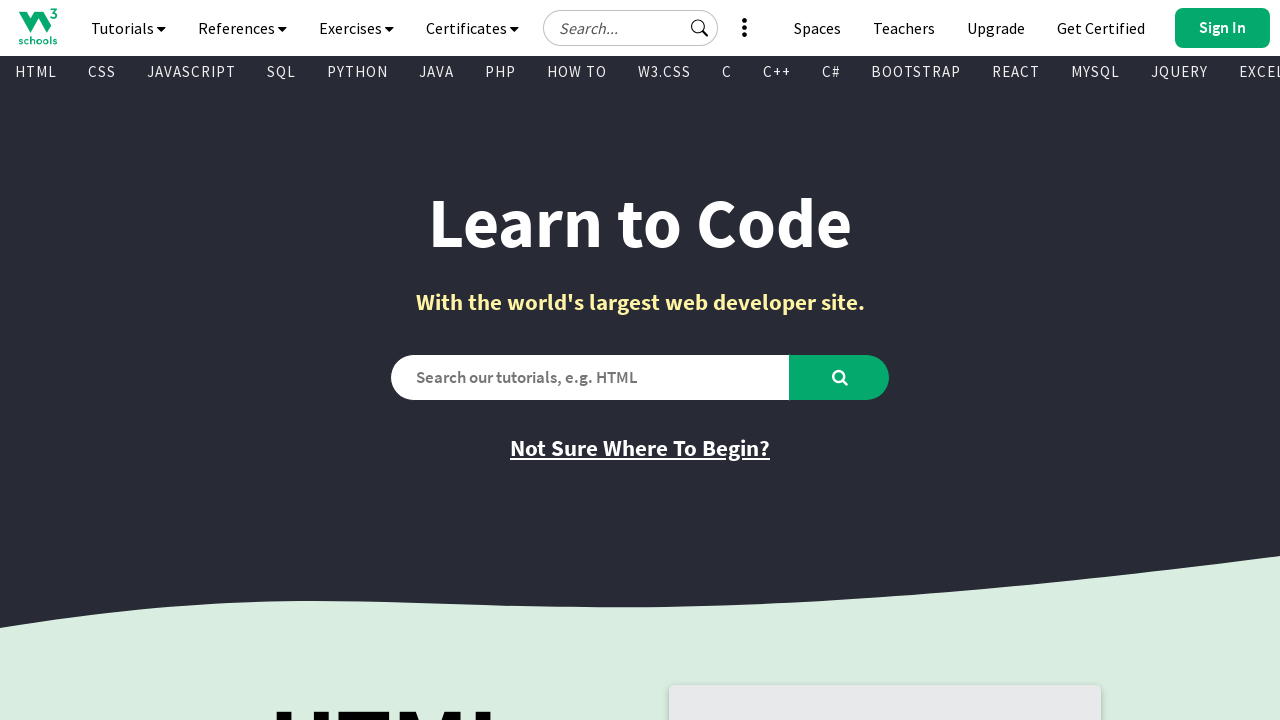

W3Schools page finished loading
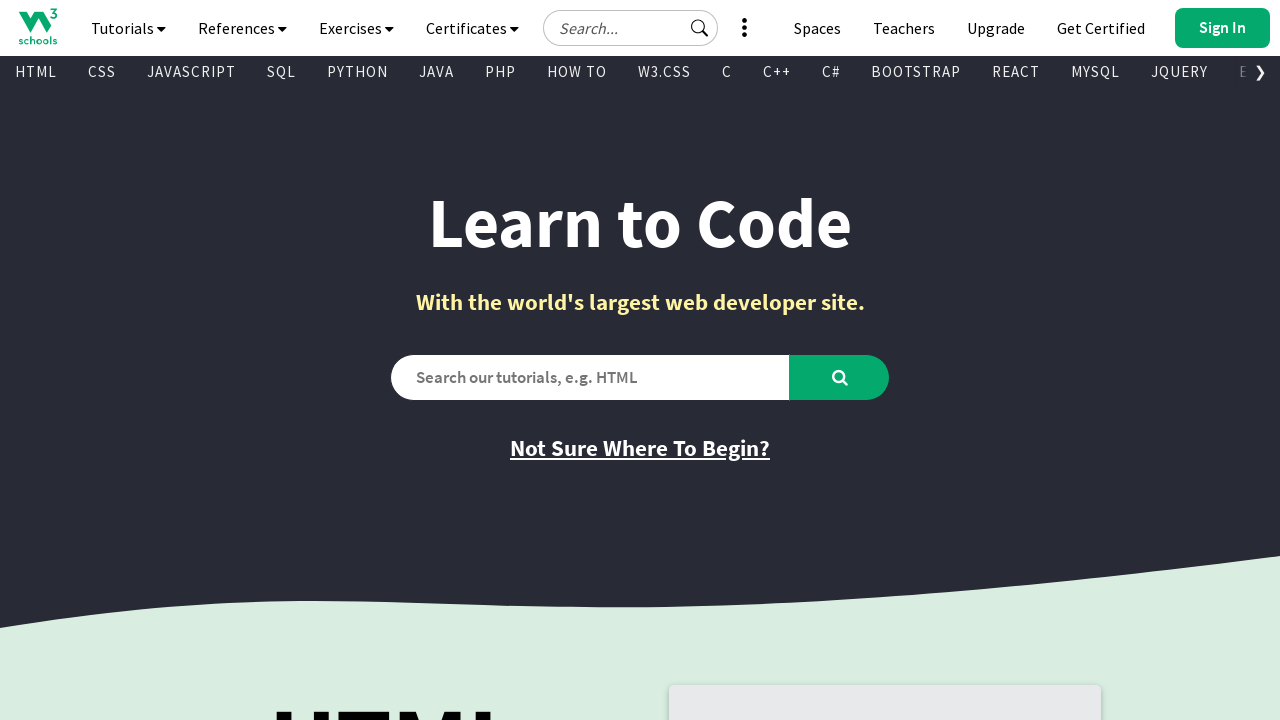

Located search input element with ID 'search2'
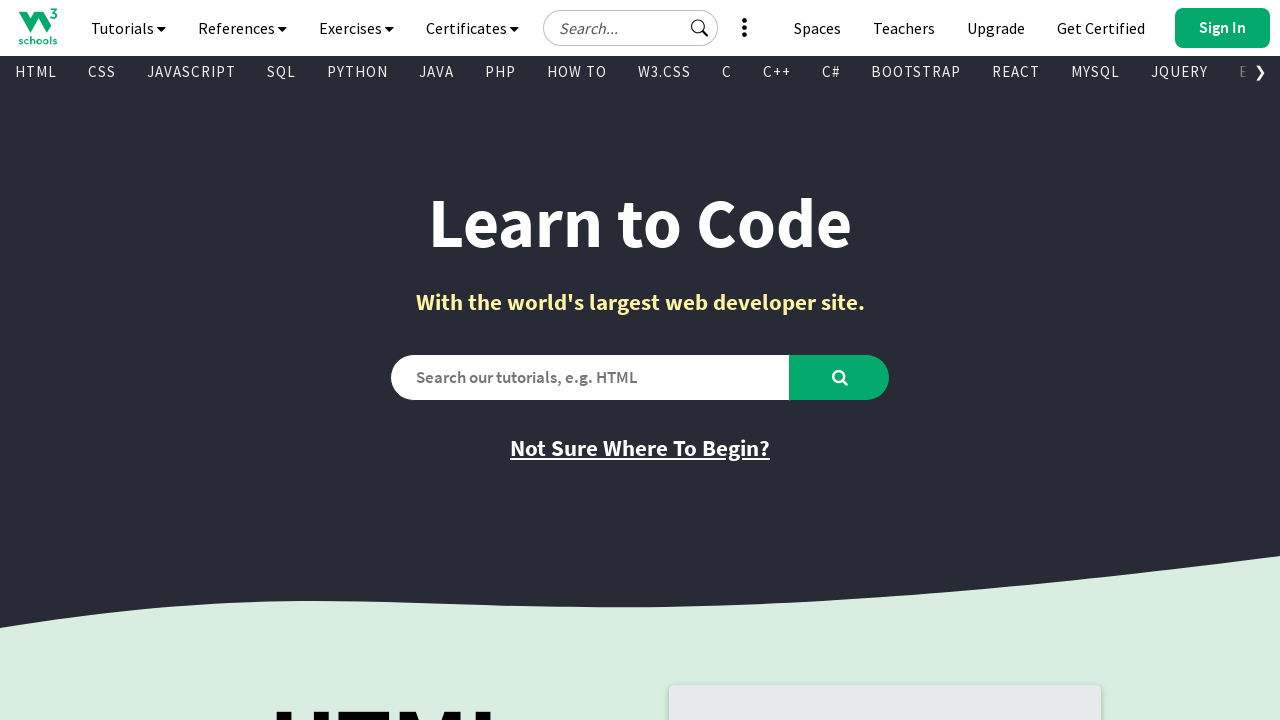

Search input box became visible
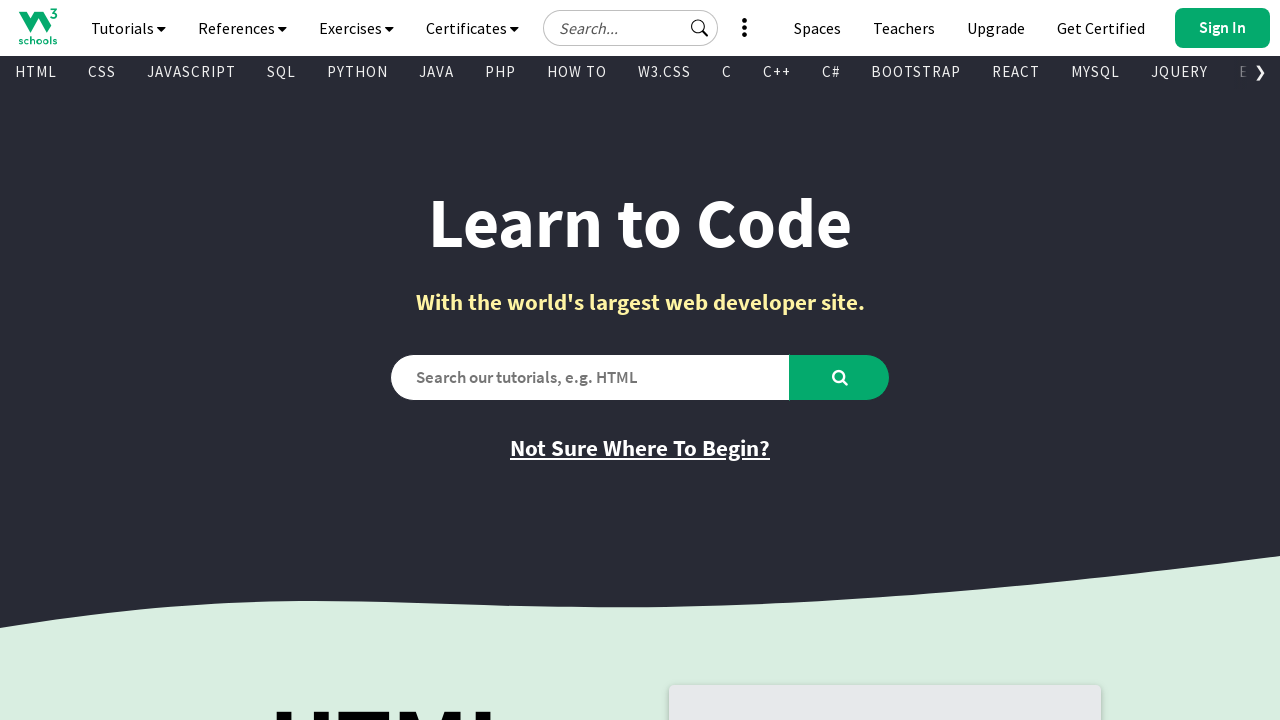

Verified that search input box is visible on W3Schools
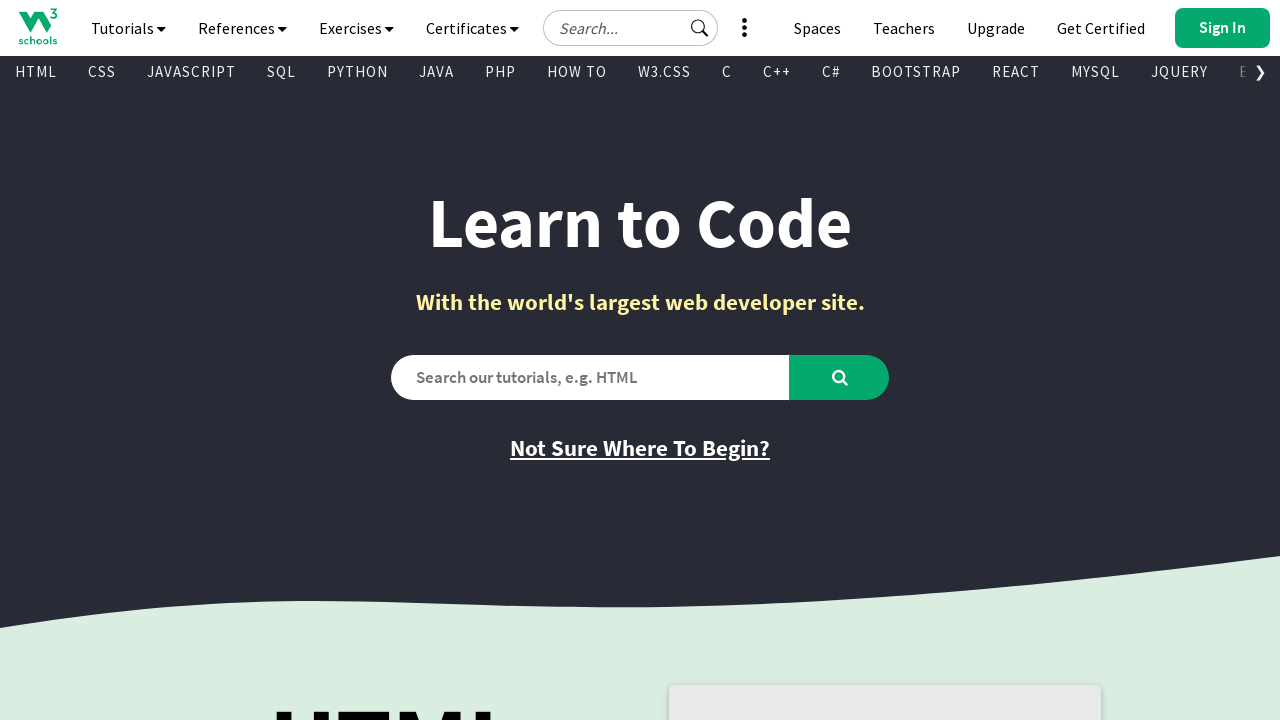

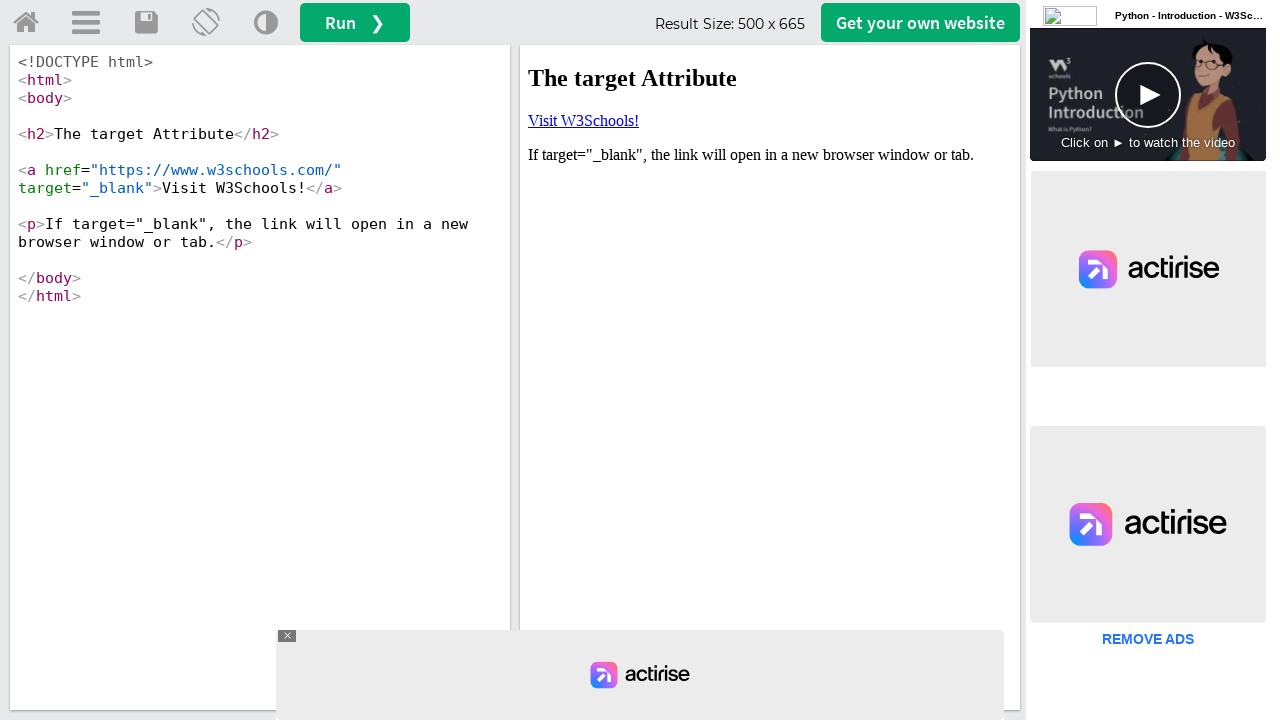